Tests the signup form on the login page by filling in name and email fields and clicking the signup button

Starting URL: https://automationexercise.com/login

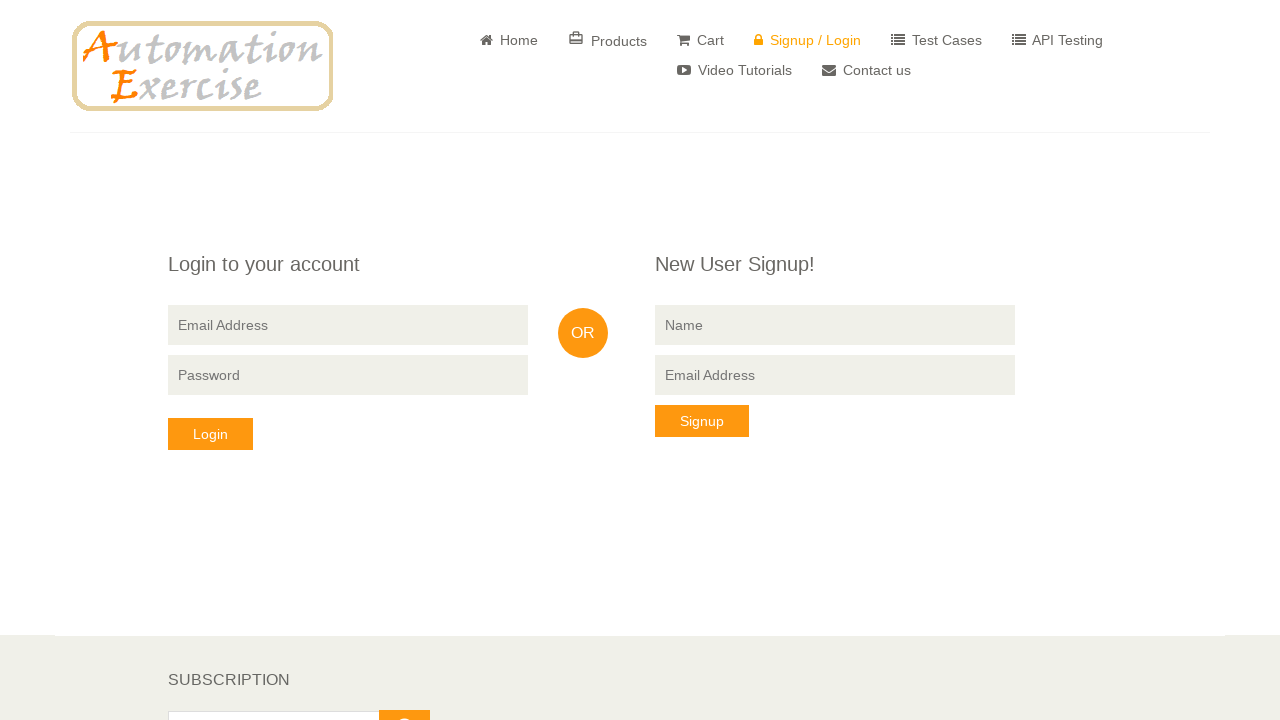

Filled name field with 'shivani srivastava' on input[name='name']
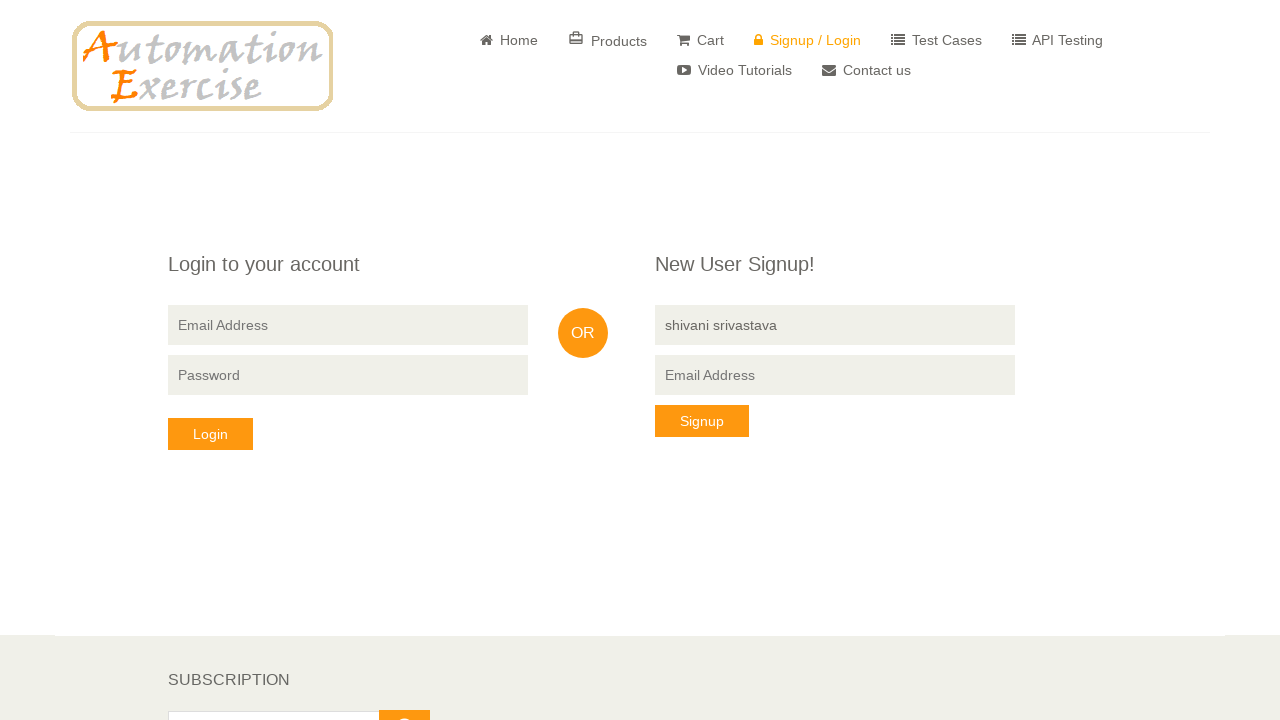

Filled email field with 'shivani023@gmail.com' on input[name='email']
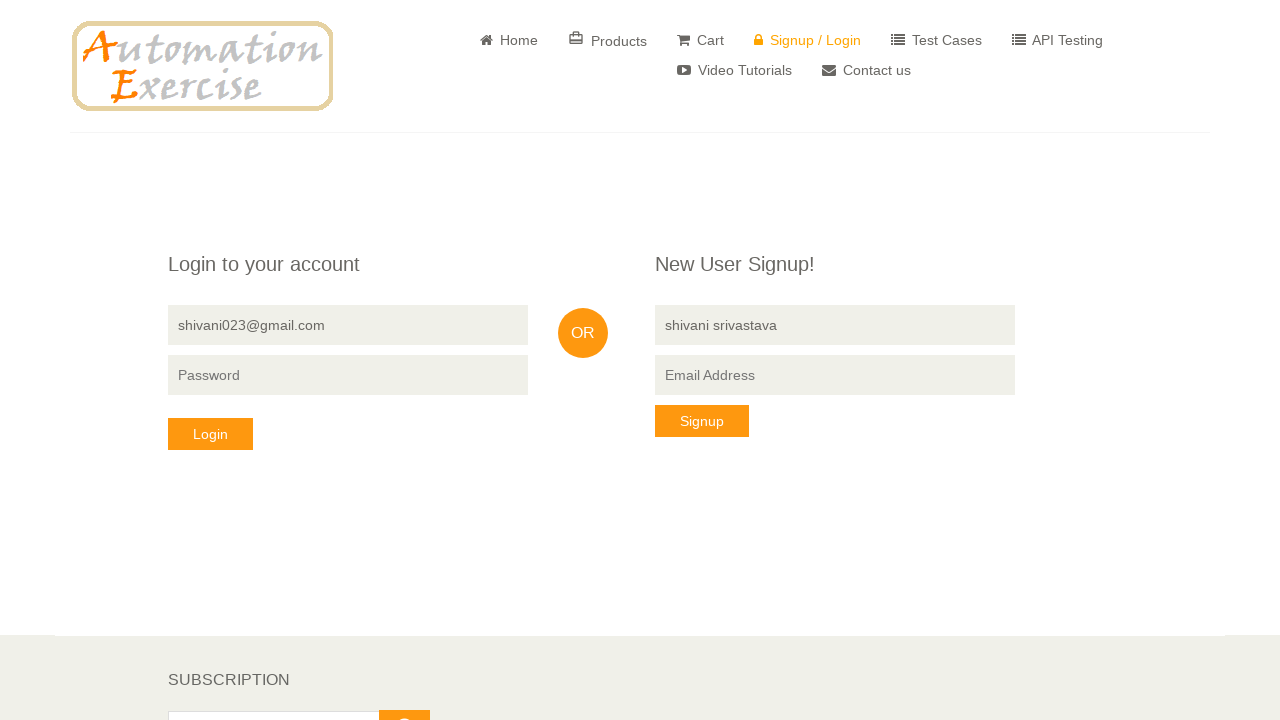

Clicked the signup button at (702, 421) on xpath=//*[@id='form']/div/div/div[3]/div/form/button
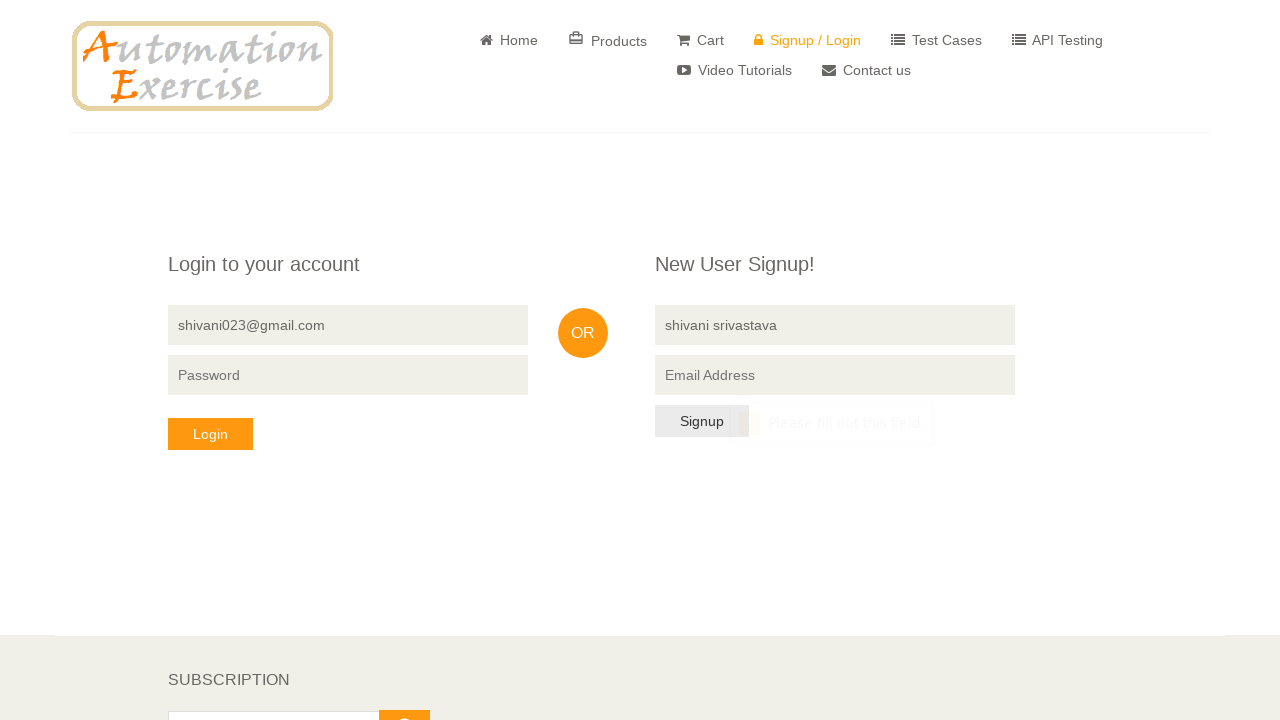

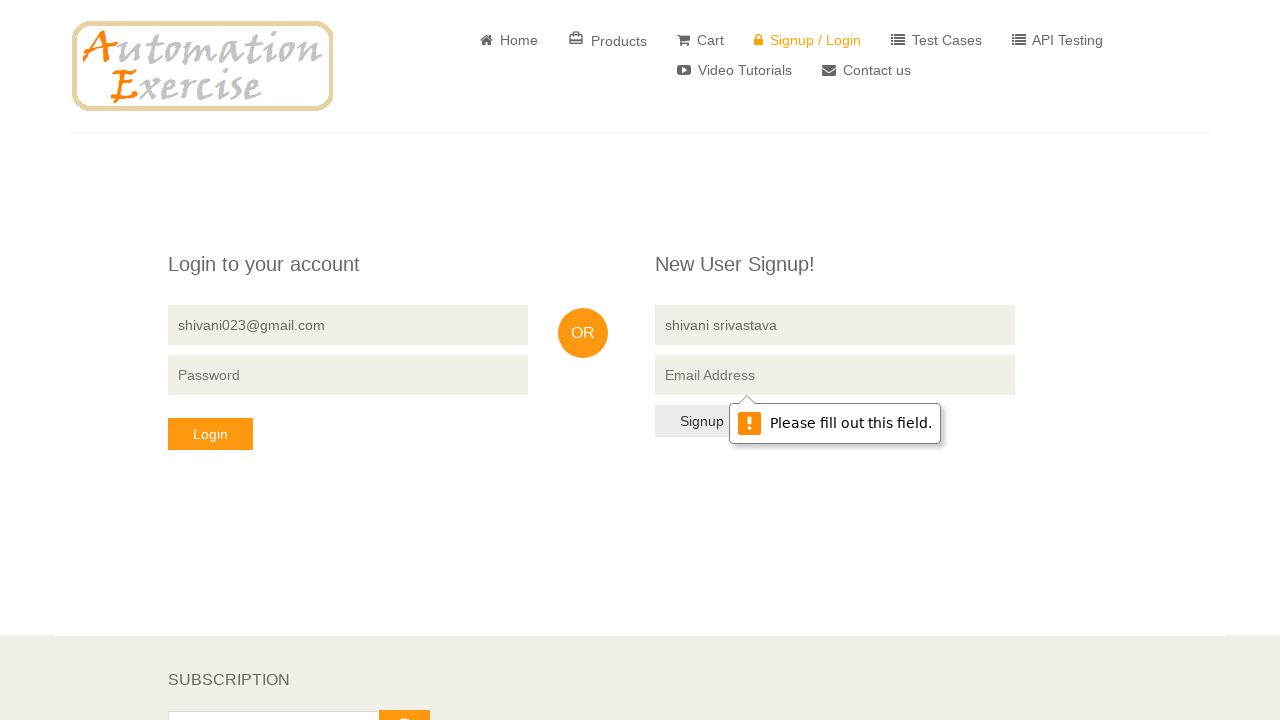